Tests alert handling by clicking a button that triggers an alert and then dismissing it using the Cancel button

Starting URL: https://testautomationpractice.blogspot.com/

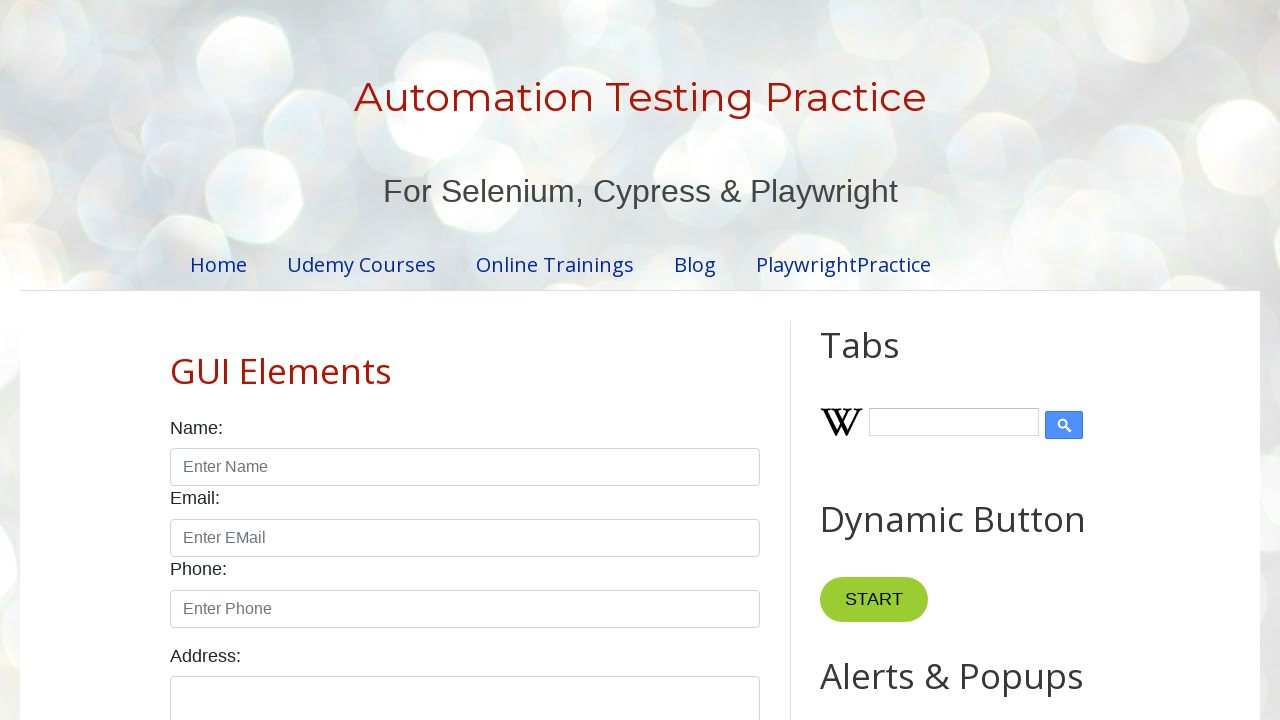

Clicked button to trigger alert at (888, 361) on xpath=//*[@id='HTML9']/div[1]/button
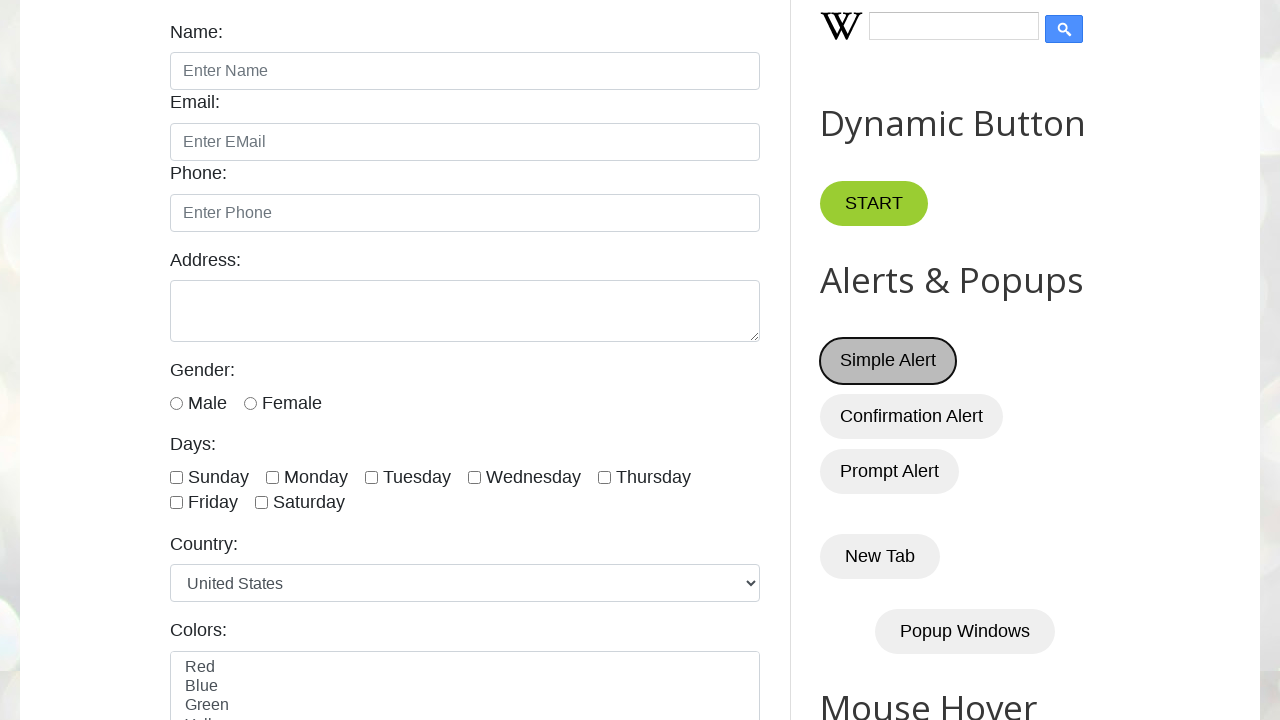

Set up dialog handler to dismiss alert
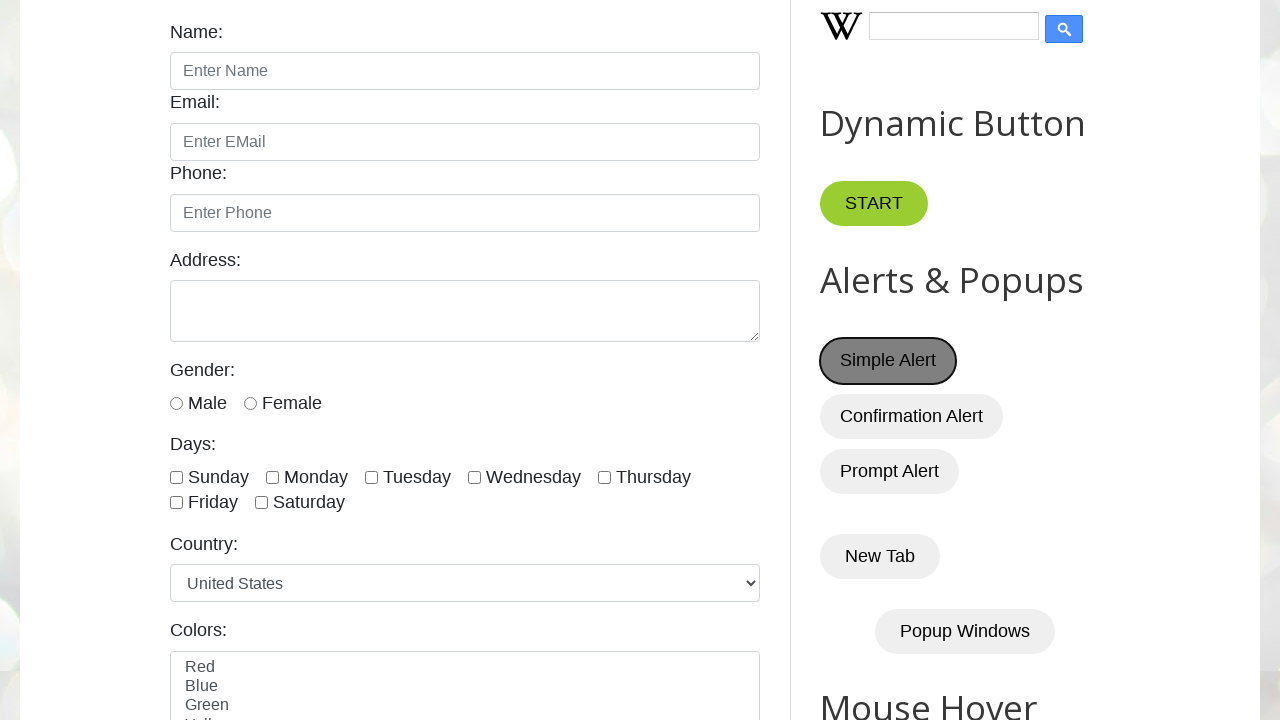

Waited for alert dismissal to complete
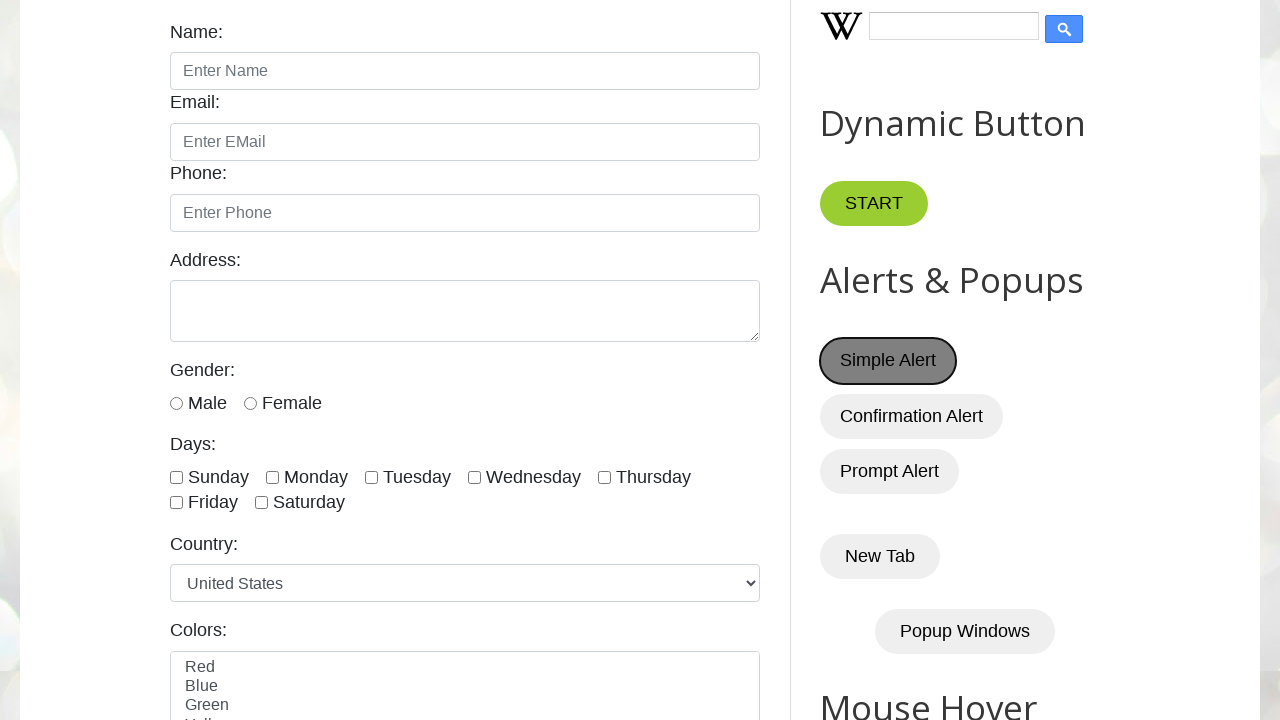

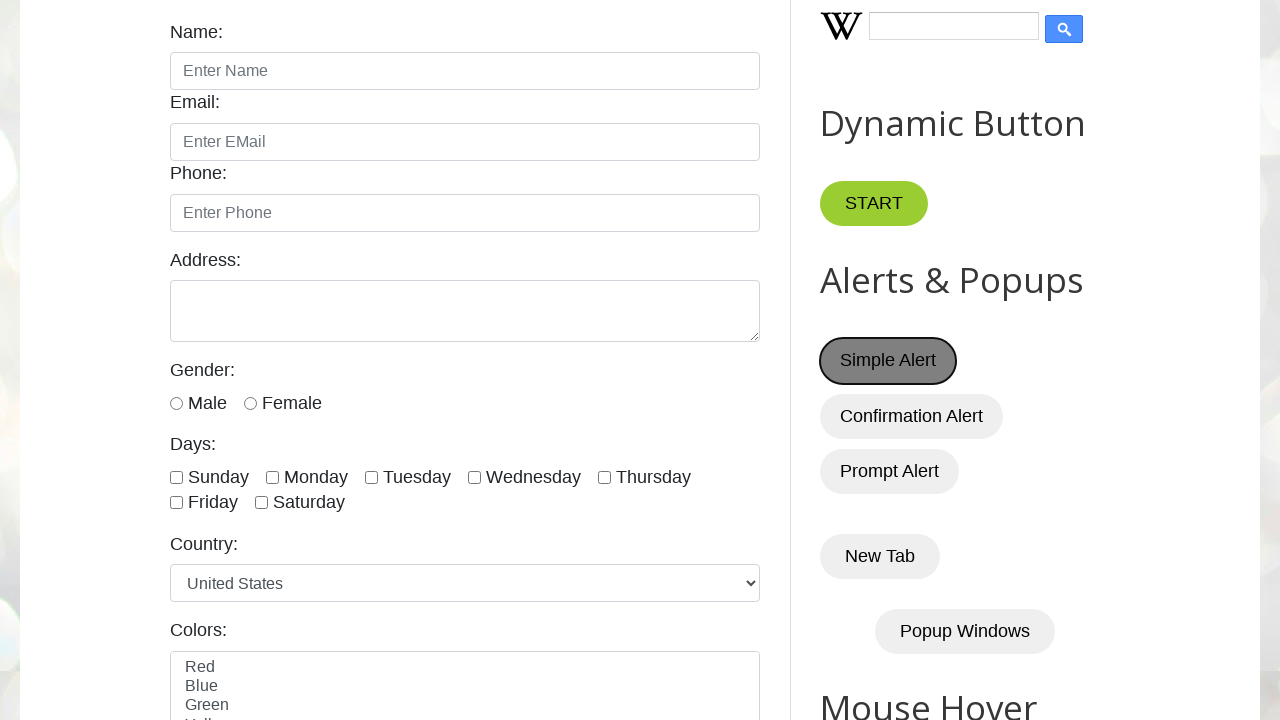